Navigates to the Demoblaze store website and verifies the page title equals "STORE"

Starting URL: https://www.demoblaze.com/index.html

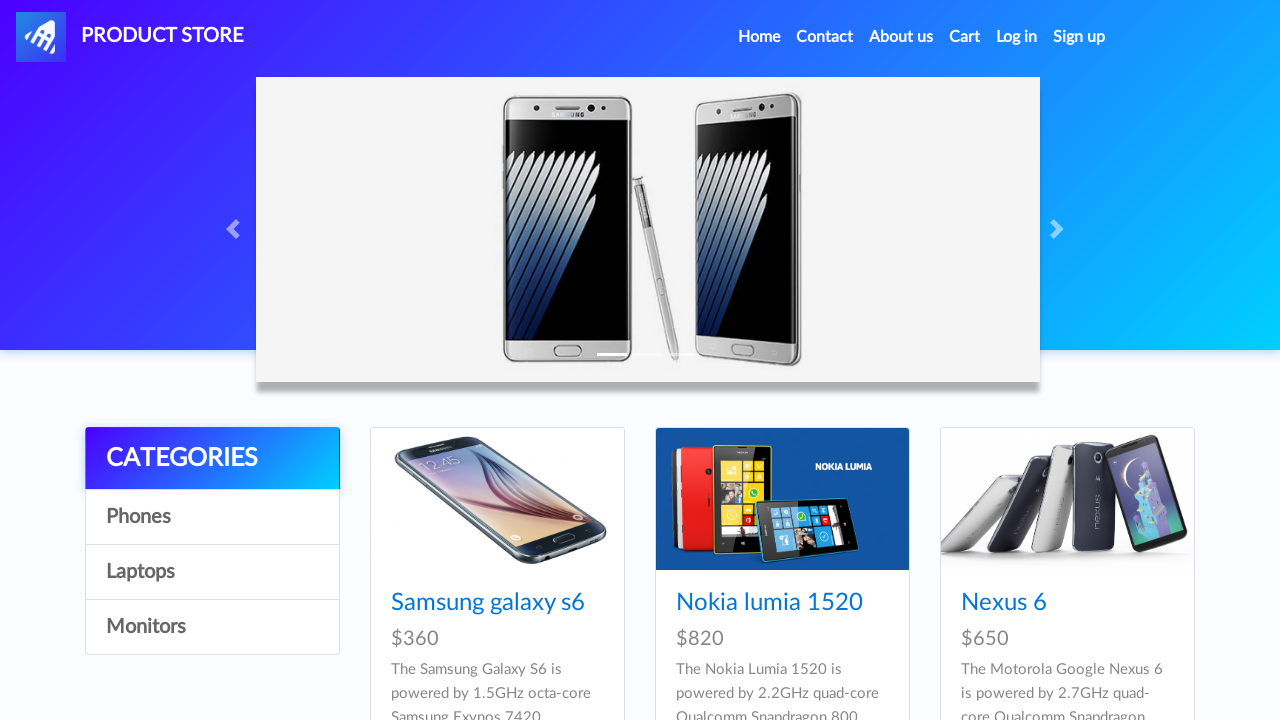

Navigated to Demoblaze store website
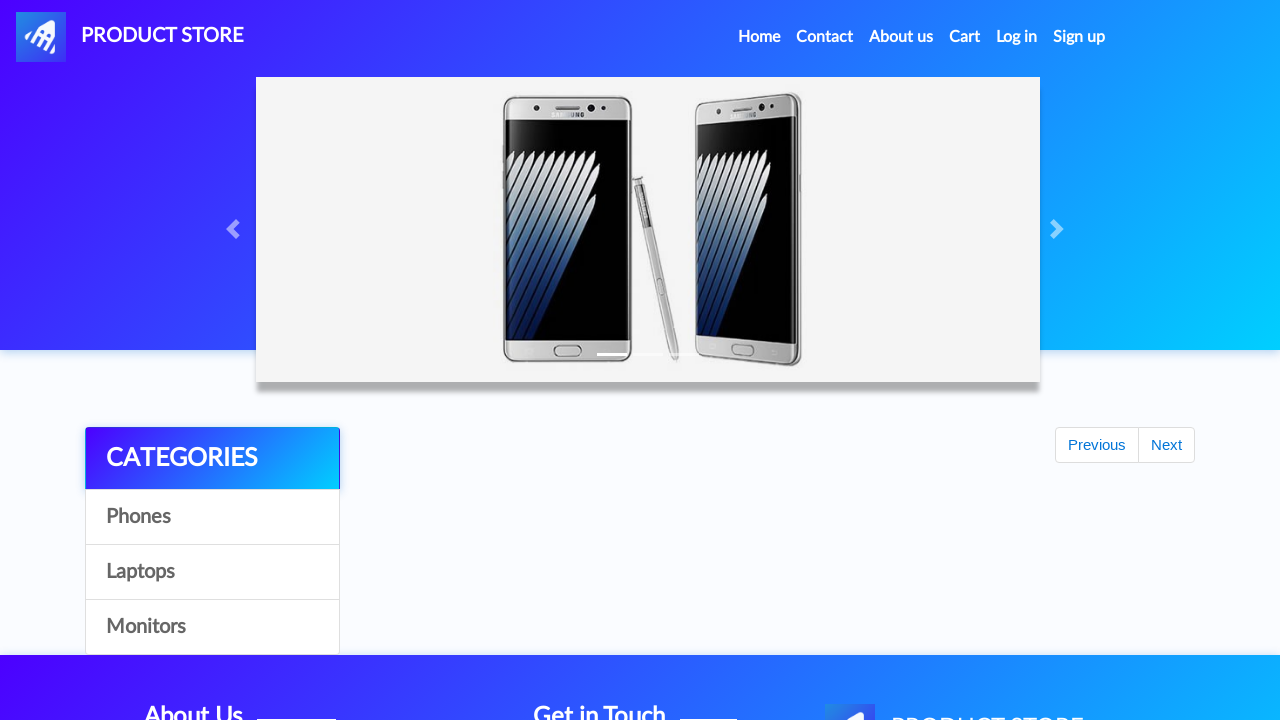

Page loaded completely
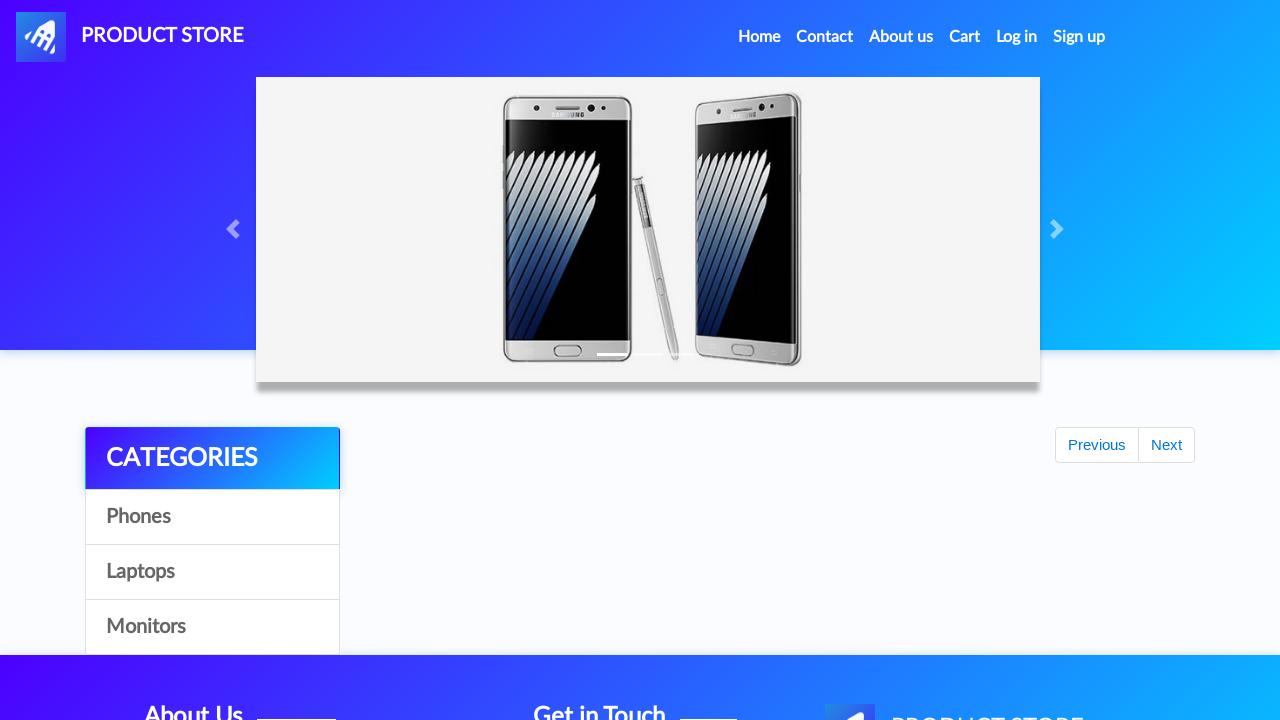

Verified page title equals 'STORE'
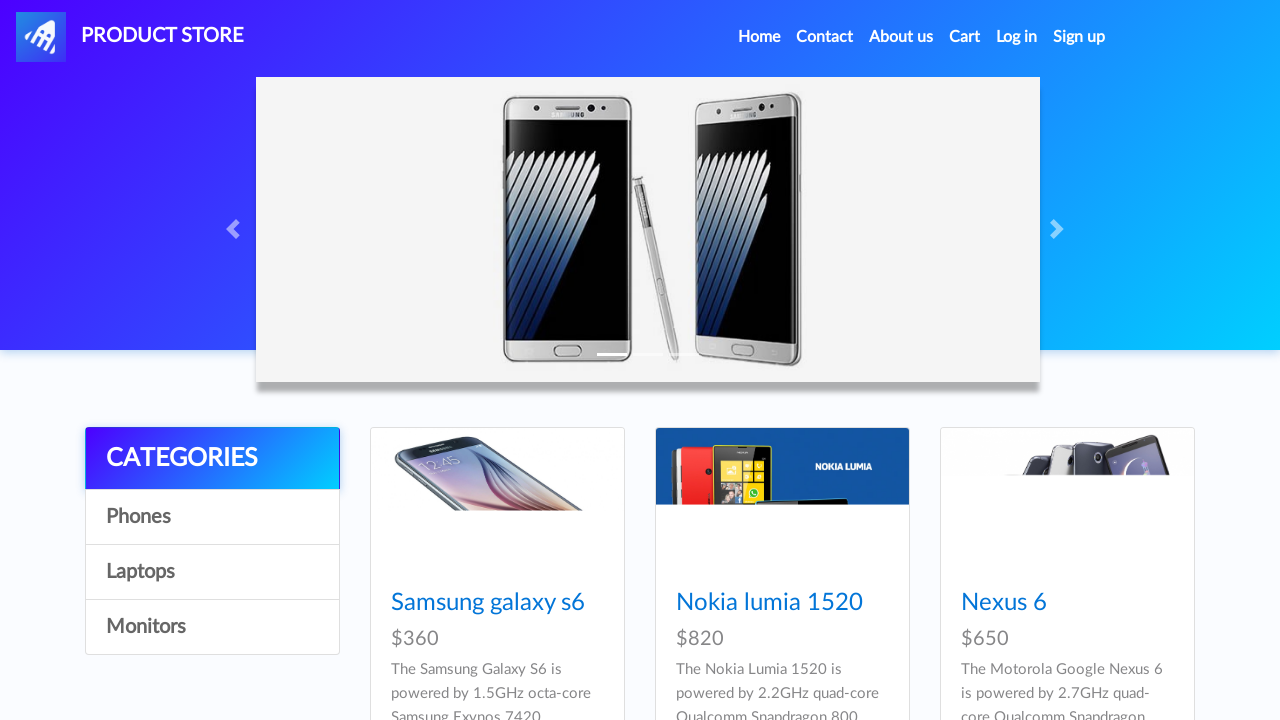

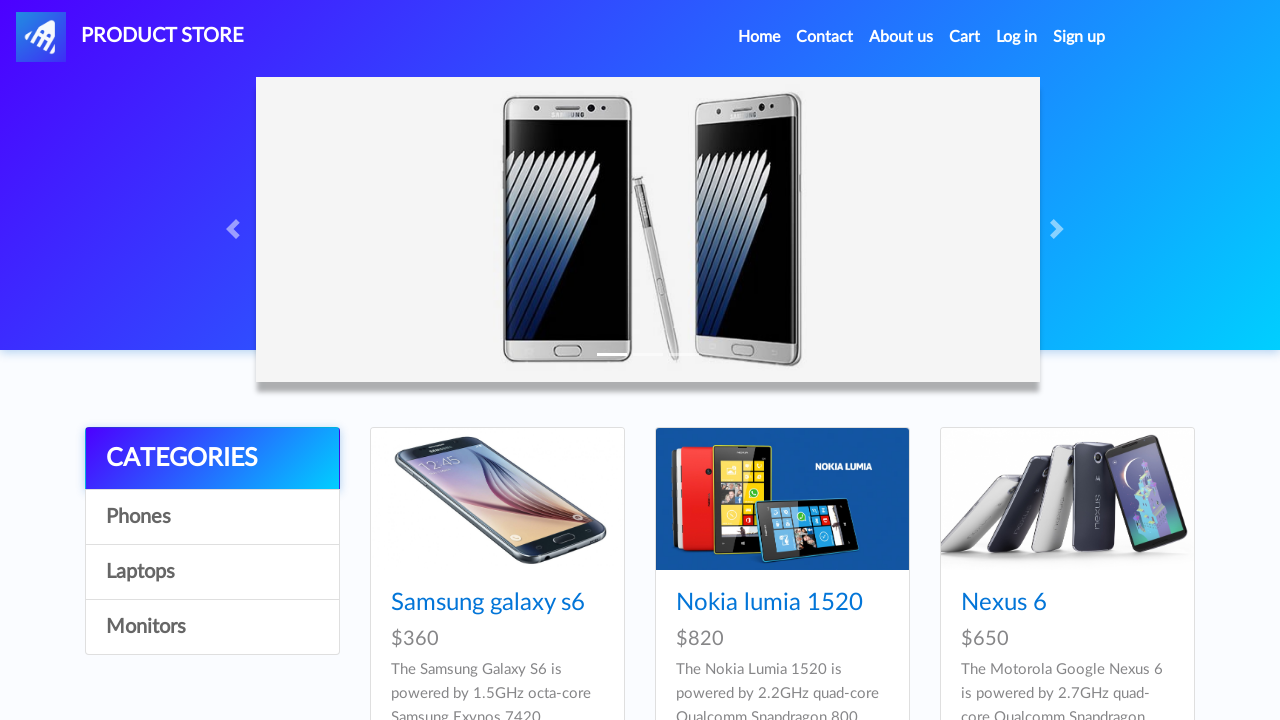